Navigates to the Automation Practice page and verifies that footer links are present in the page structure.

Starting URL: https://rahulshettyacademy.com/AutomationPractice

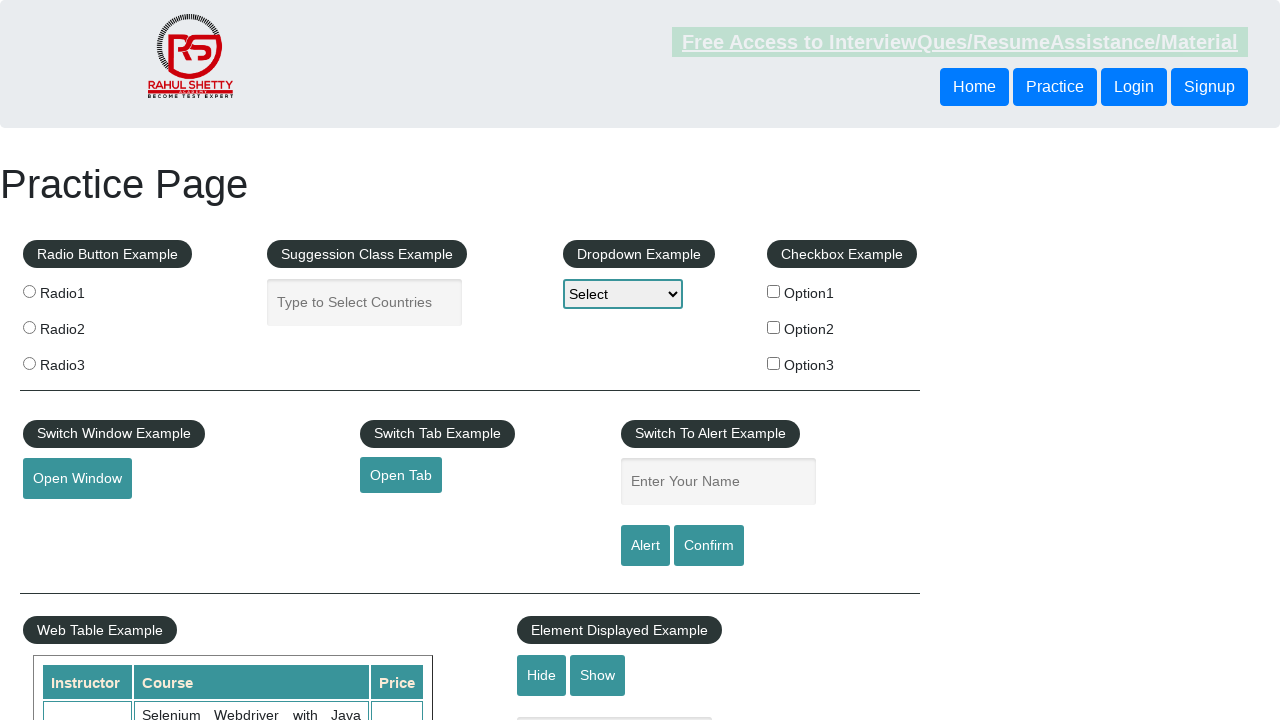

Waited for footer links to load (li.gf-li a selector)
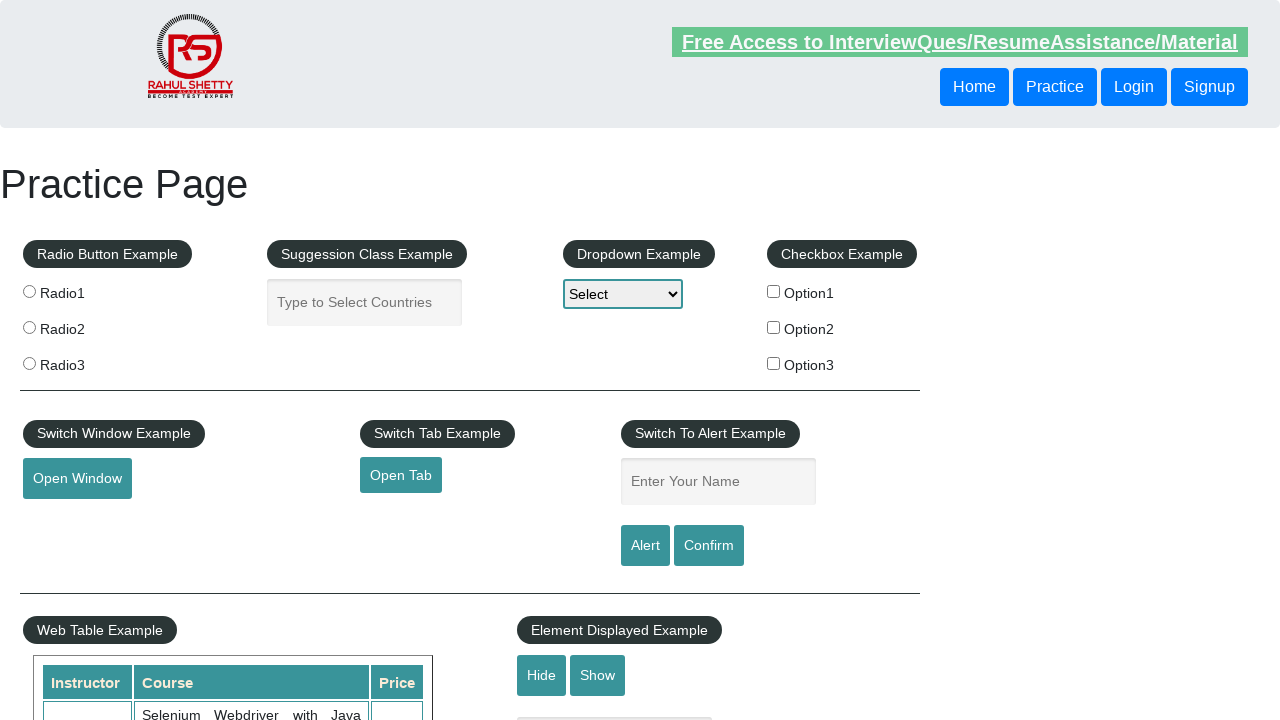

Located all footer links (li.gf-li a)
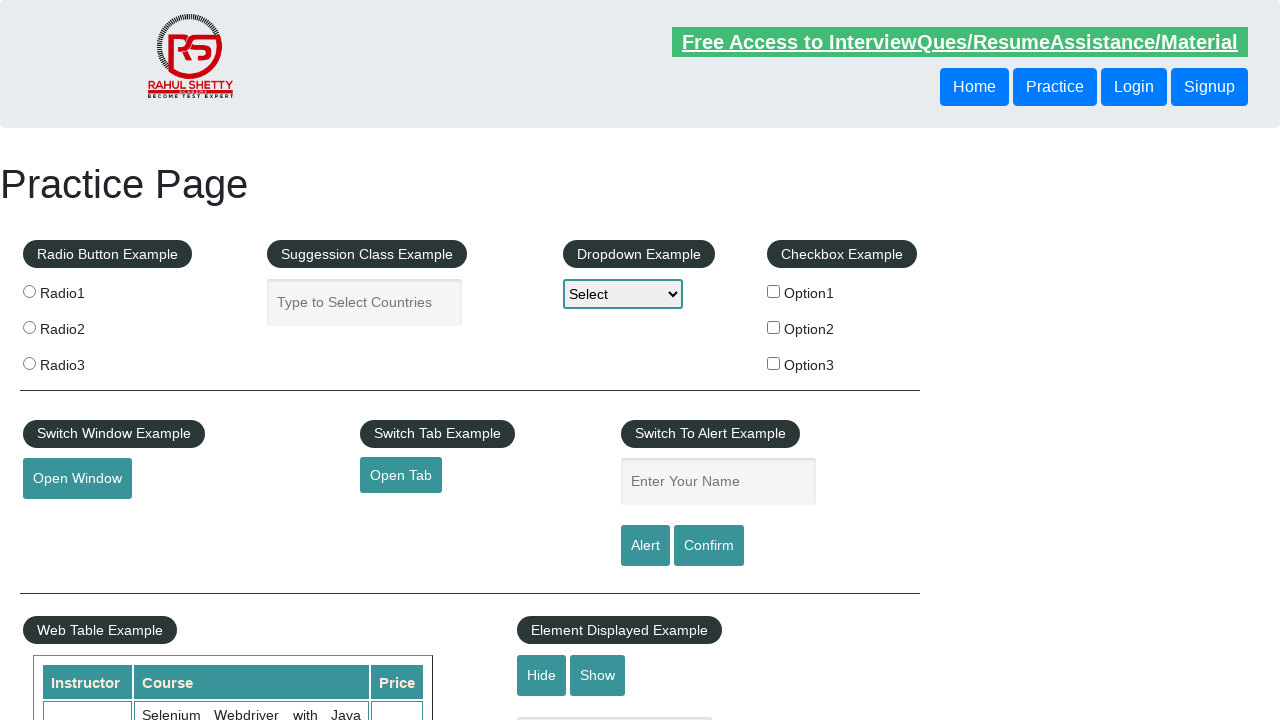

Verified that footer links are present on the page
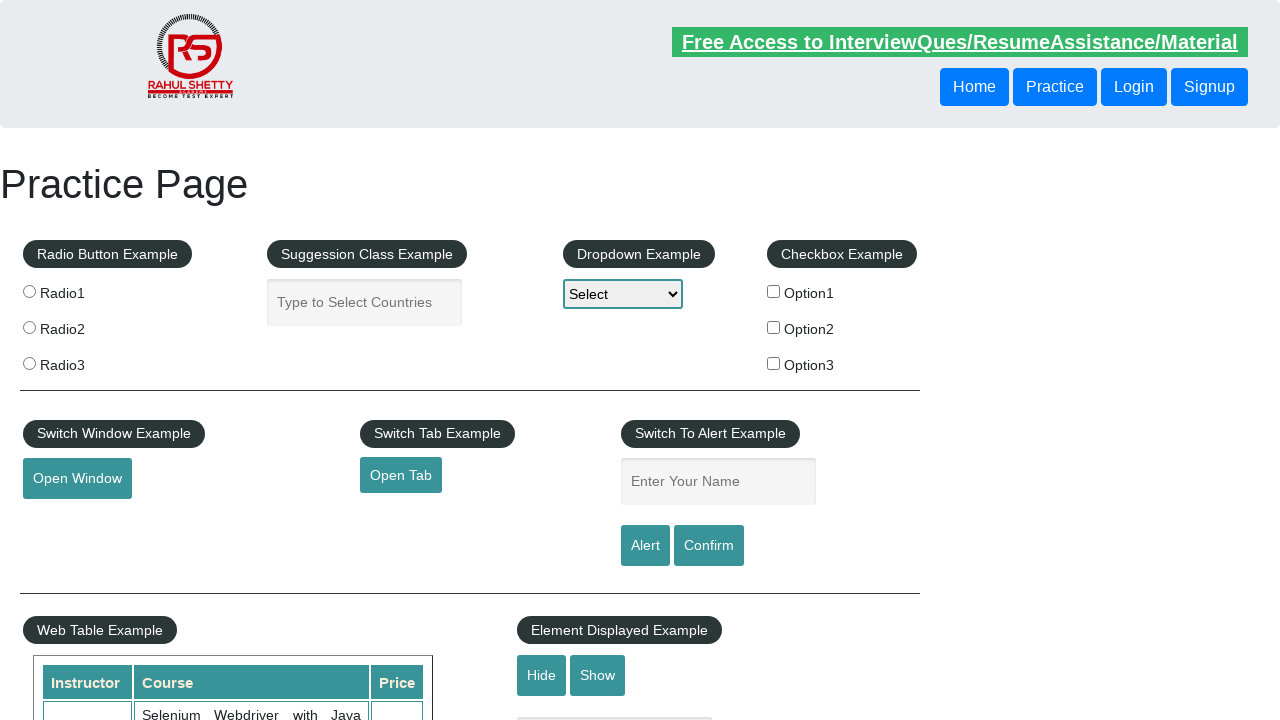

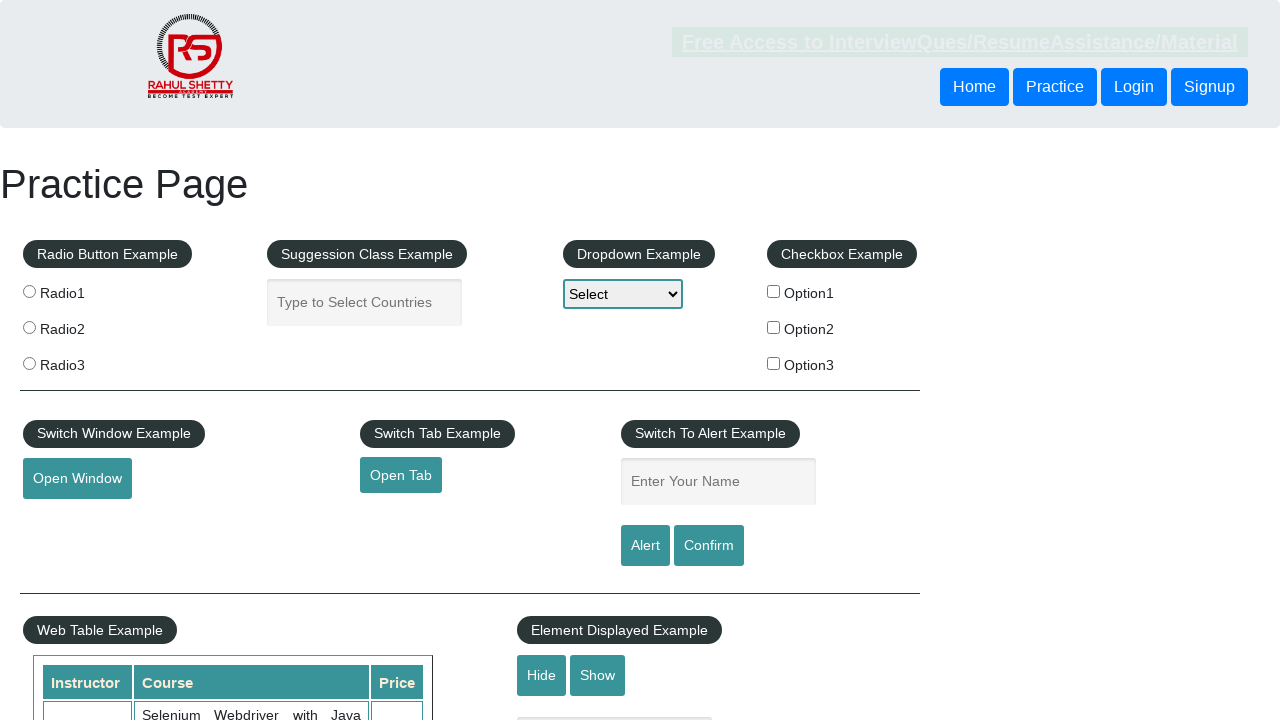